Tests responsive design by resizing the browser window through multiple viewport widths (320, 480, 960, 1366, 1920 pixels) to verify the website displays correctly at different screen sizes

Starting URL: https://nomadcoders.co

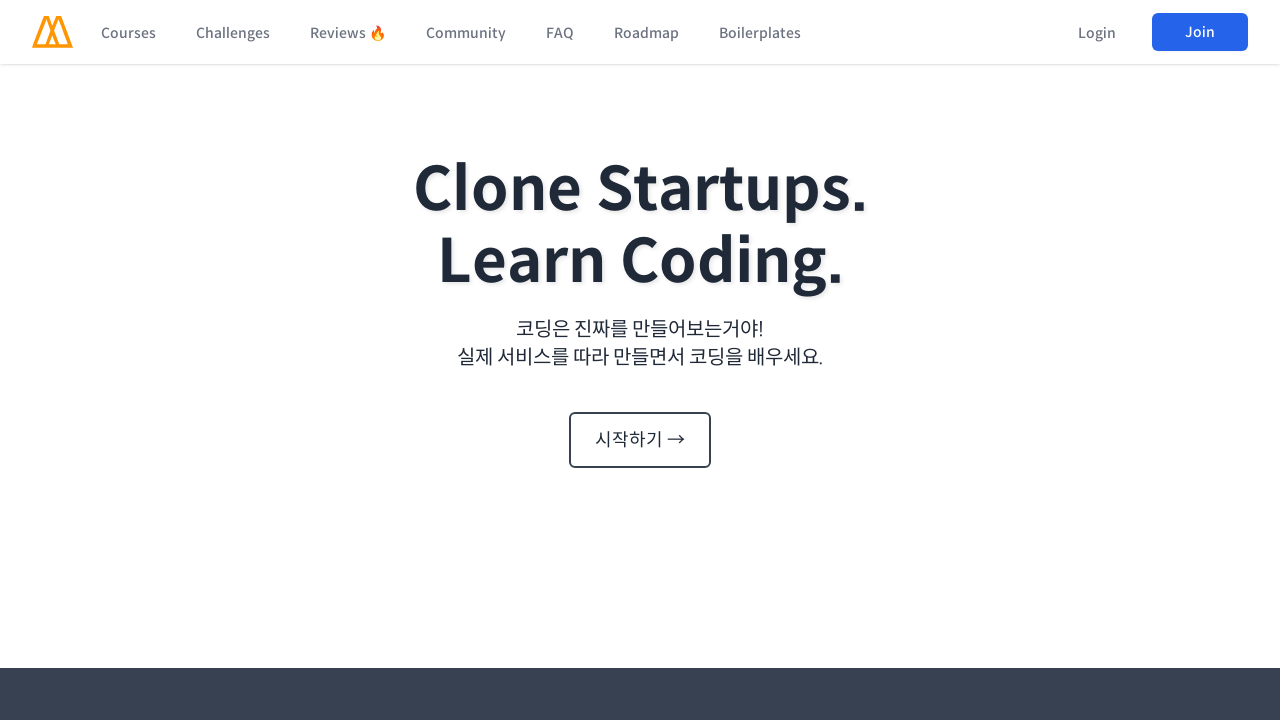

Set initial viewport to 1920x1080
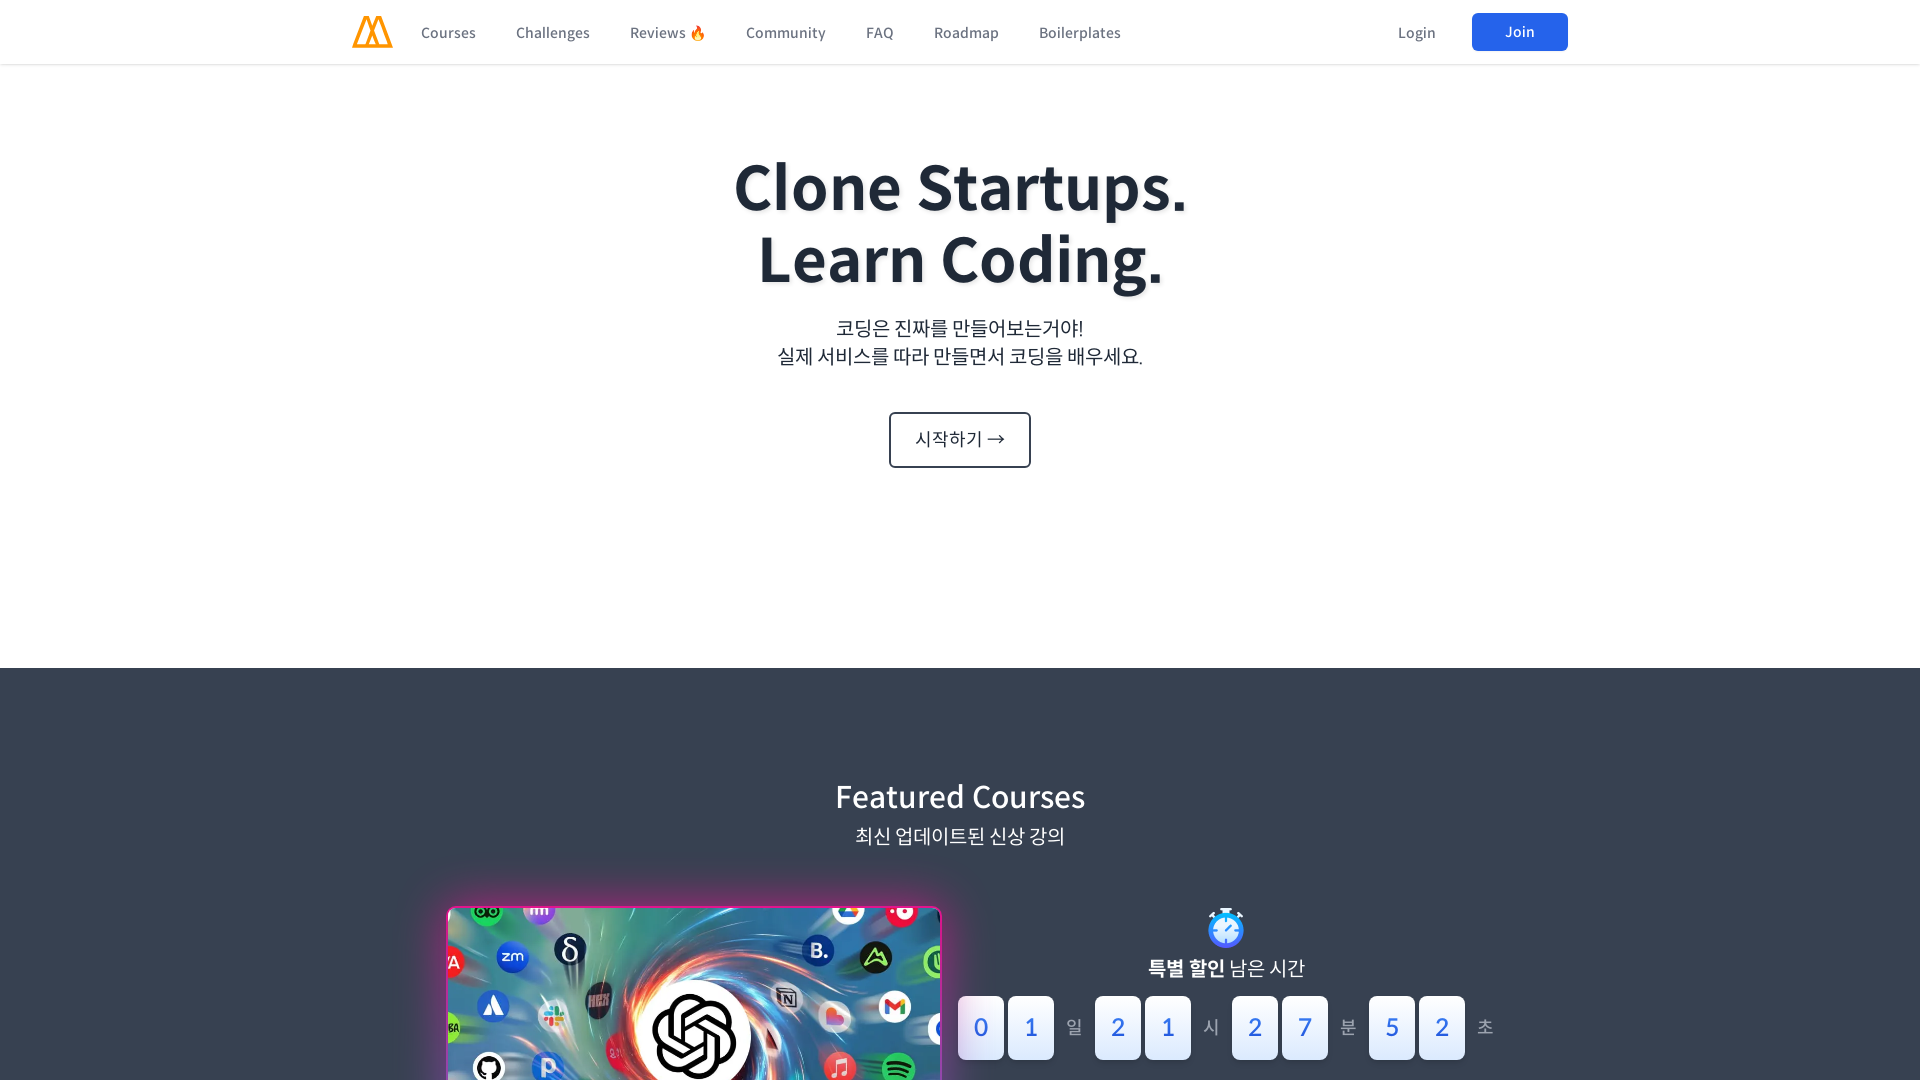

Resized viewport to 320x1056 pixels
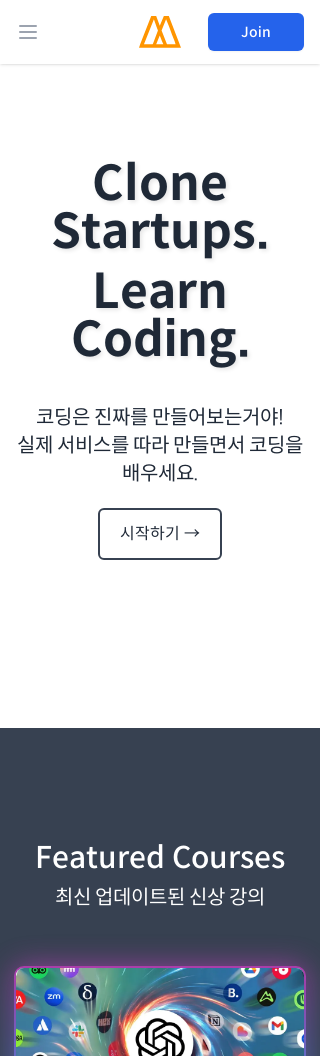

Waited for layout adjustment at 320x1056 viewport
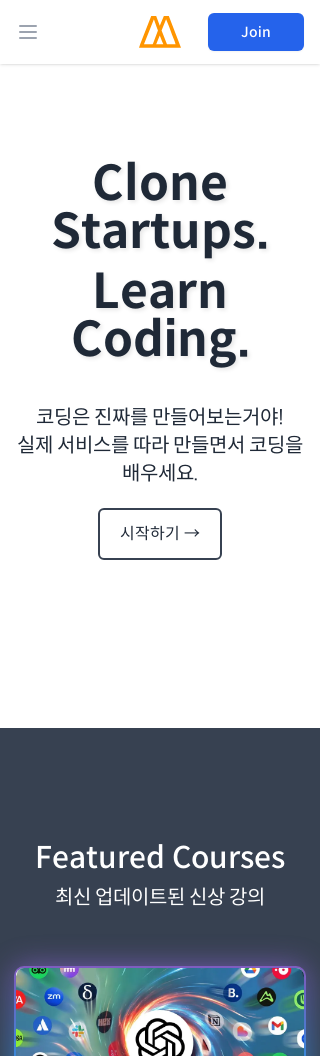

Resized viewport to 480x1056 pixels
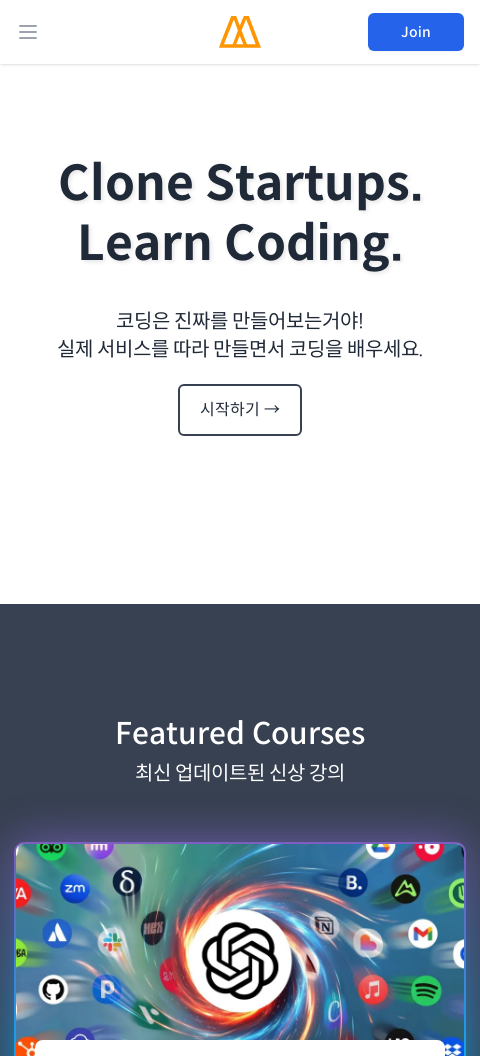

Waited for layout adjustment at 480x1056 viewport
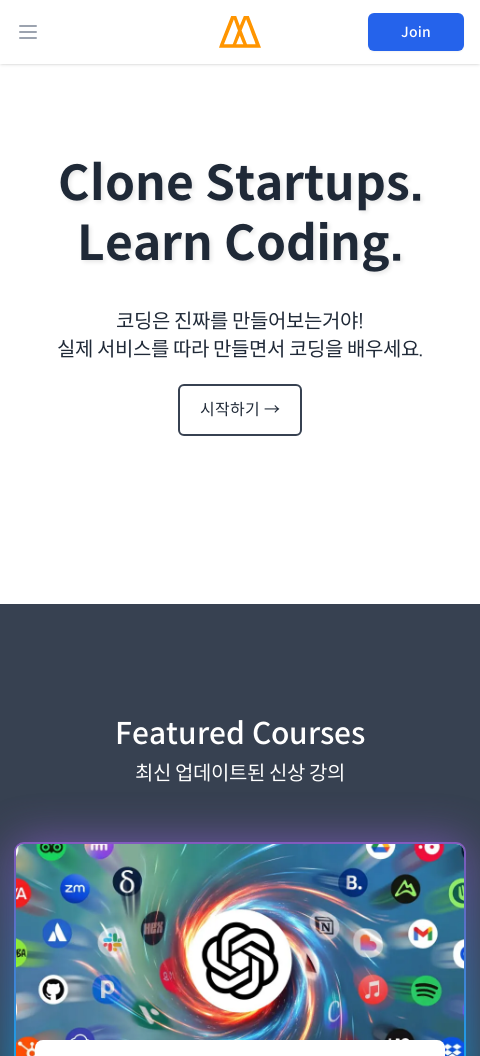

Resized viewport to 960x1056 pixels
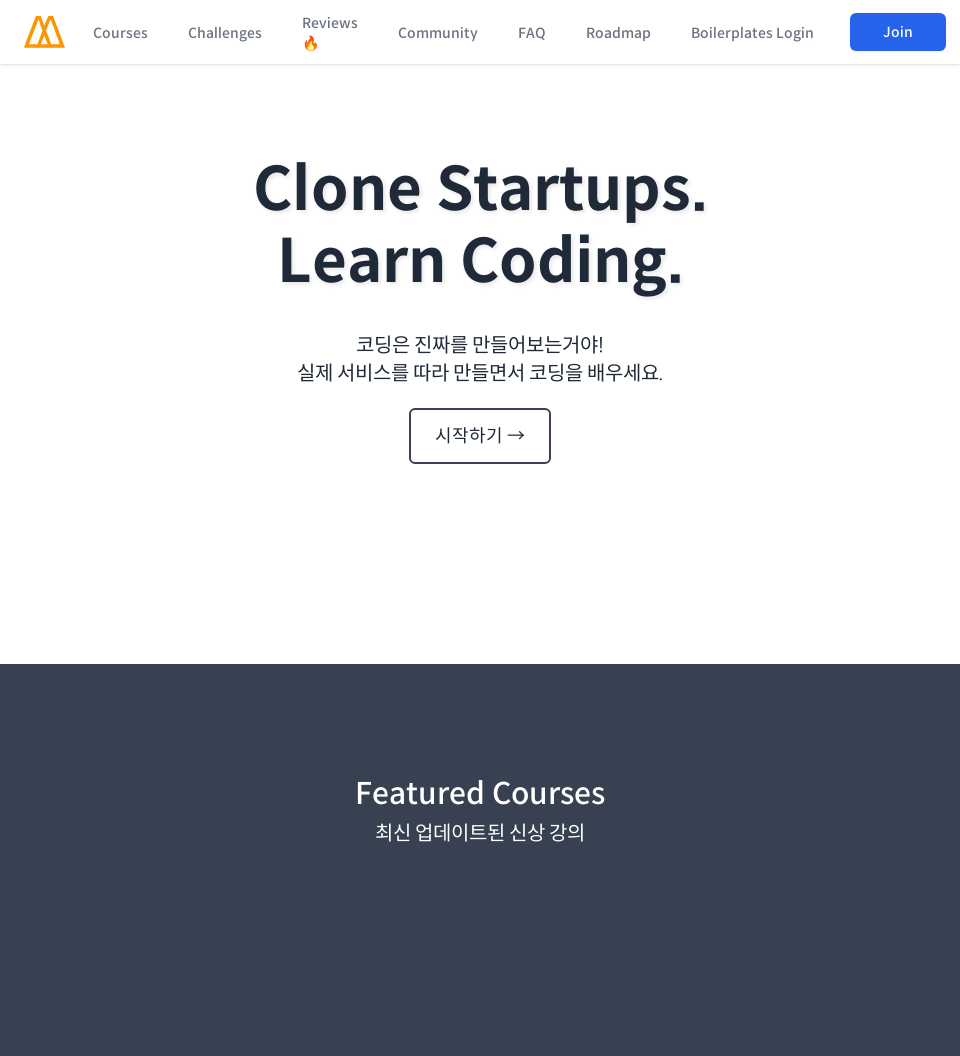

Waited for layout adjustment at 960x1056 viewport
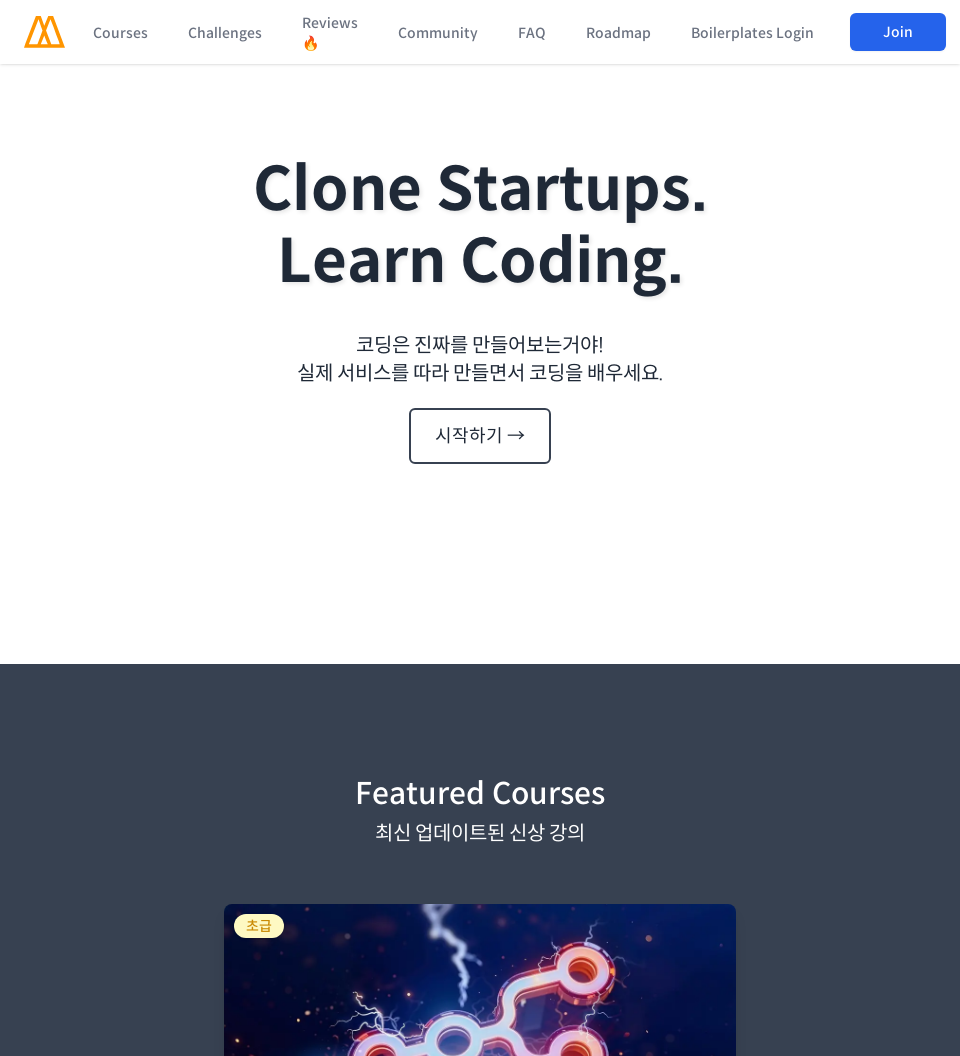

Resized viewport to 1366x1056 pixels
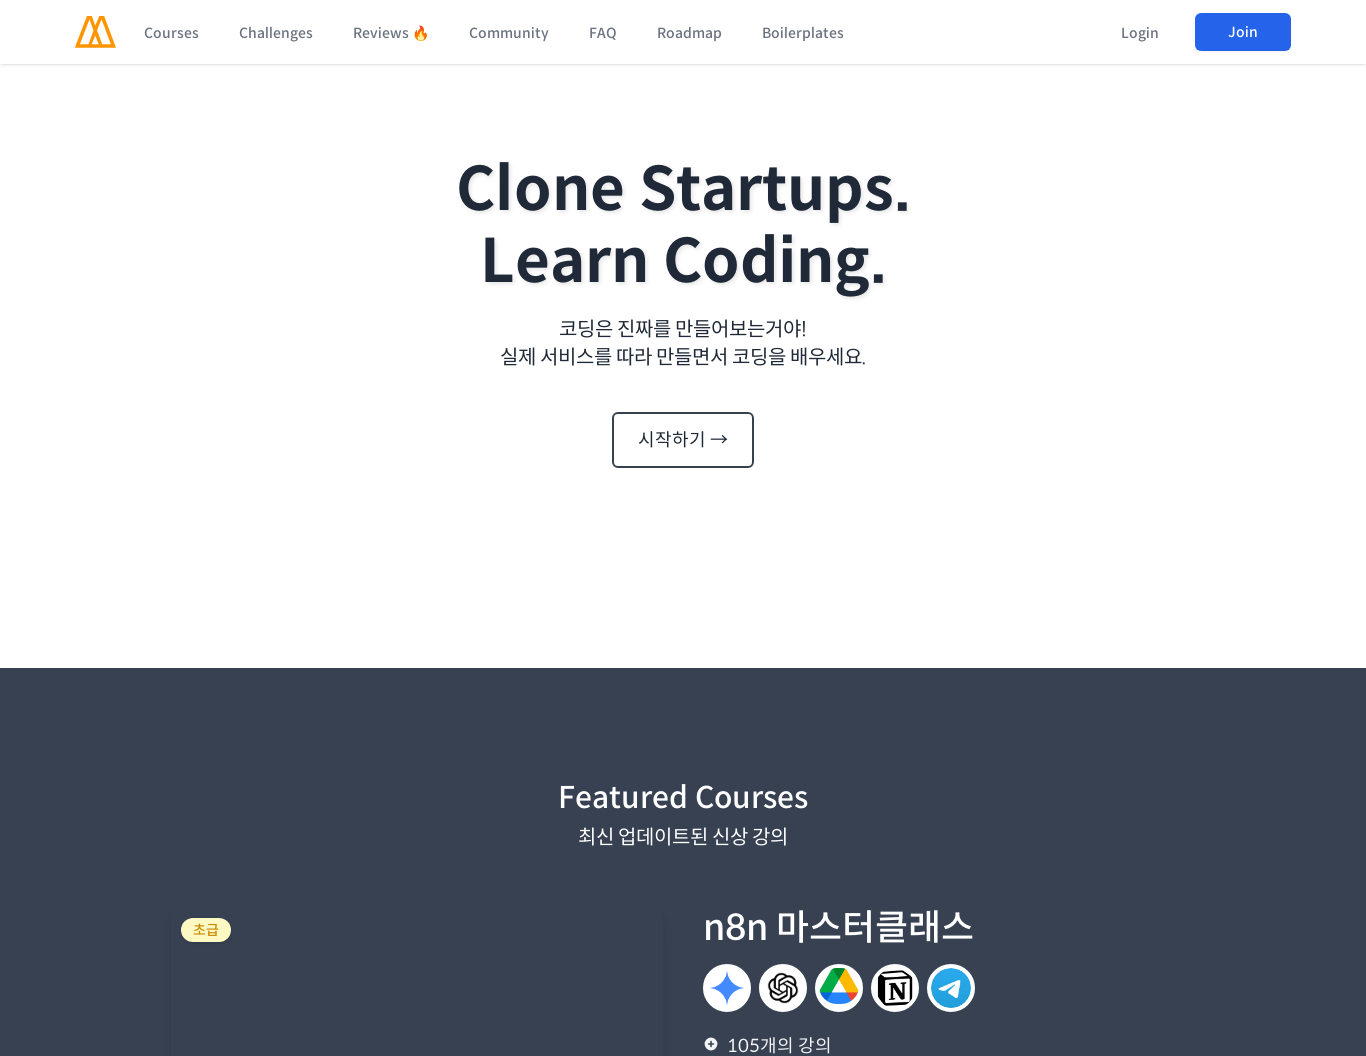

Waited for layout adjustment at 1366x1056 viewport
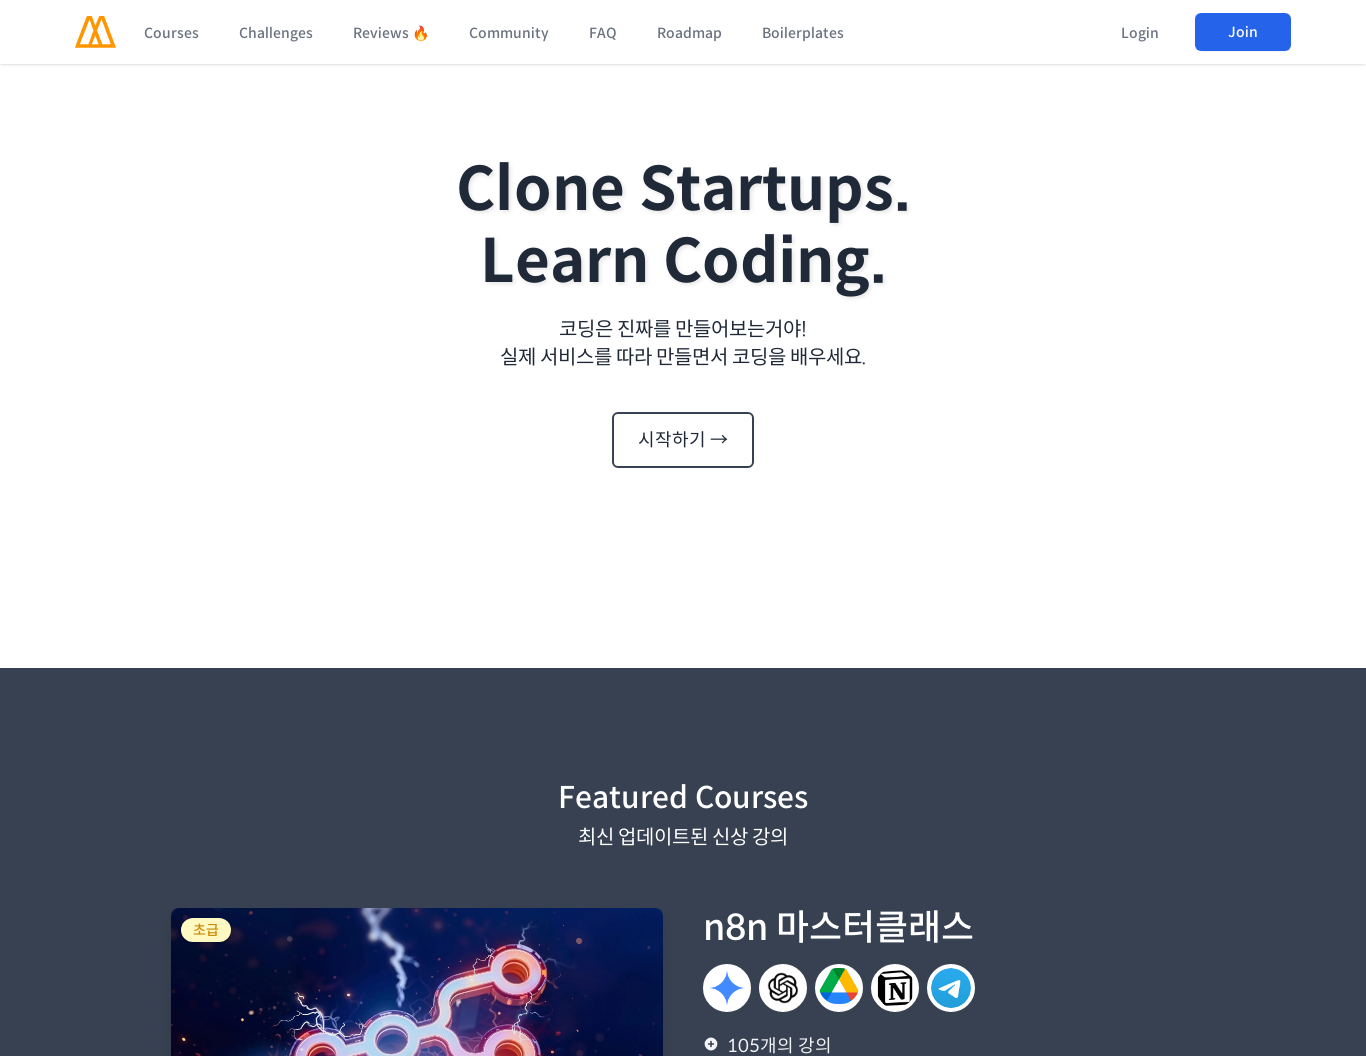

Resized viewport to 1920x1056 pixels
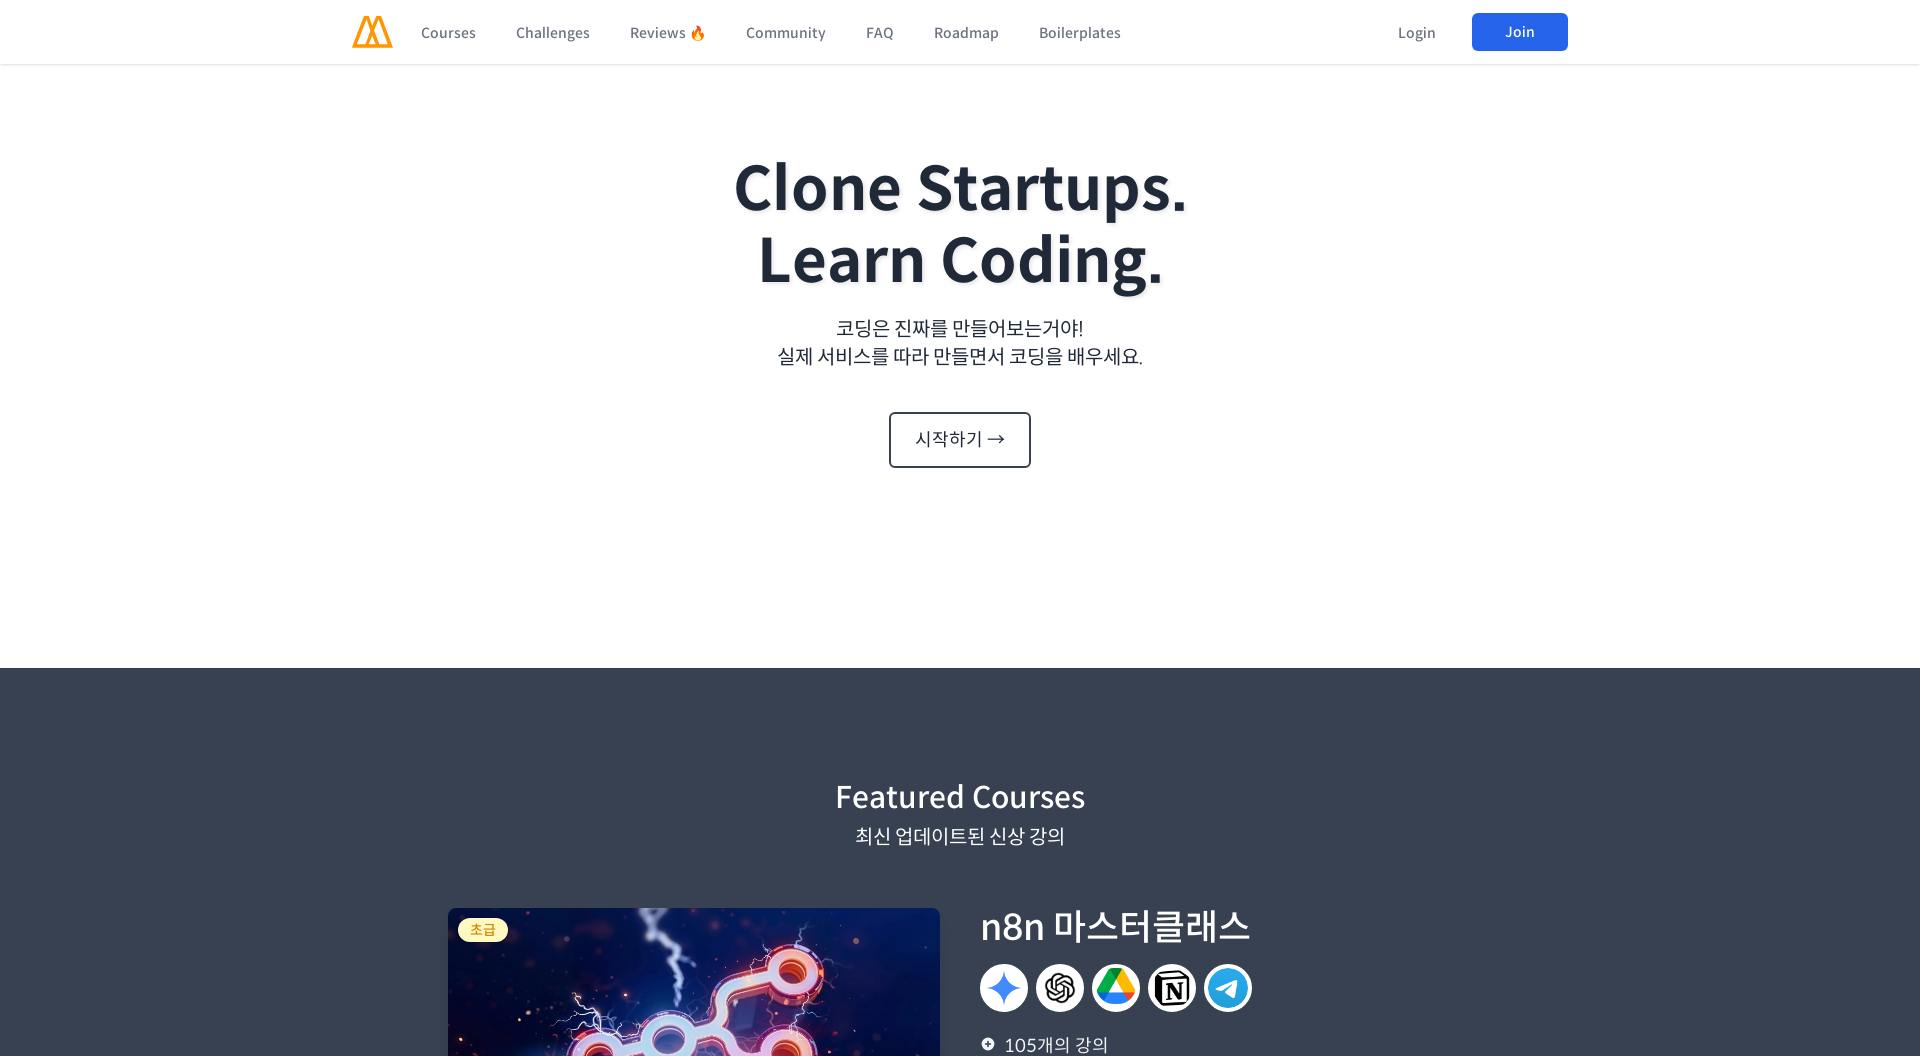

Waited for layout adjustment at 1920x1056 viewport
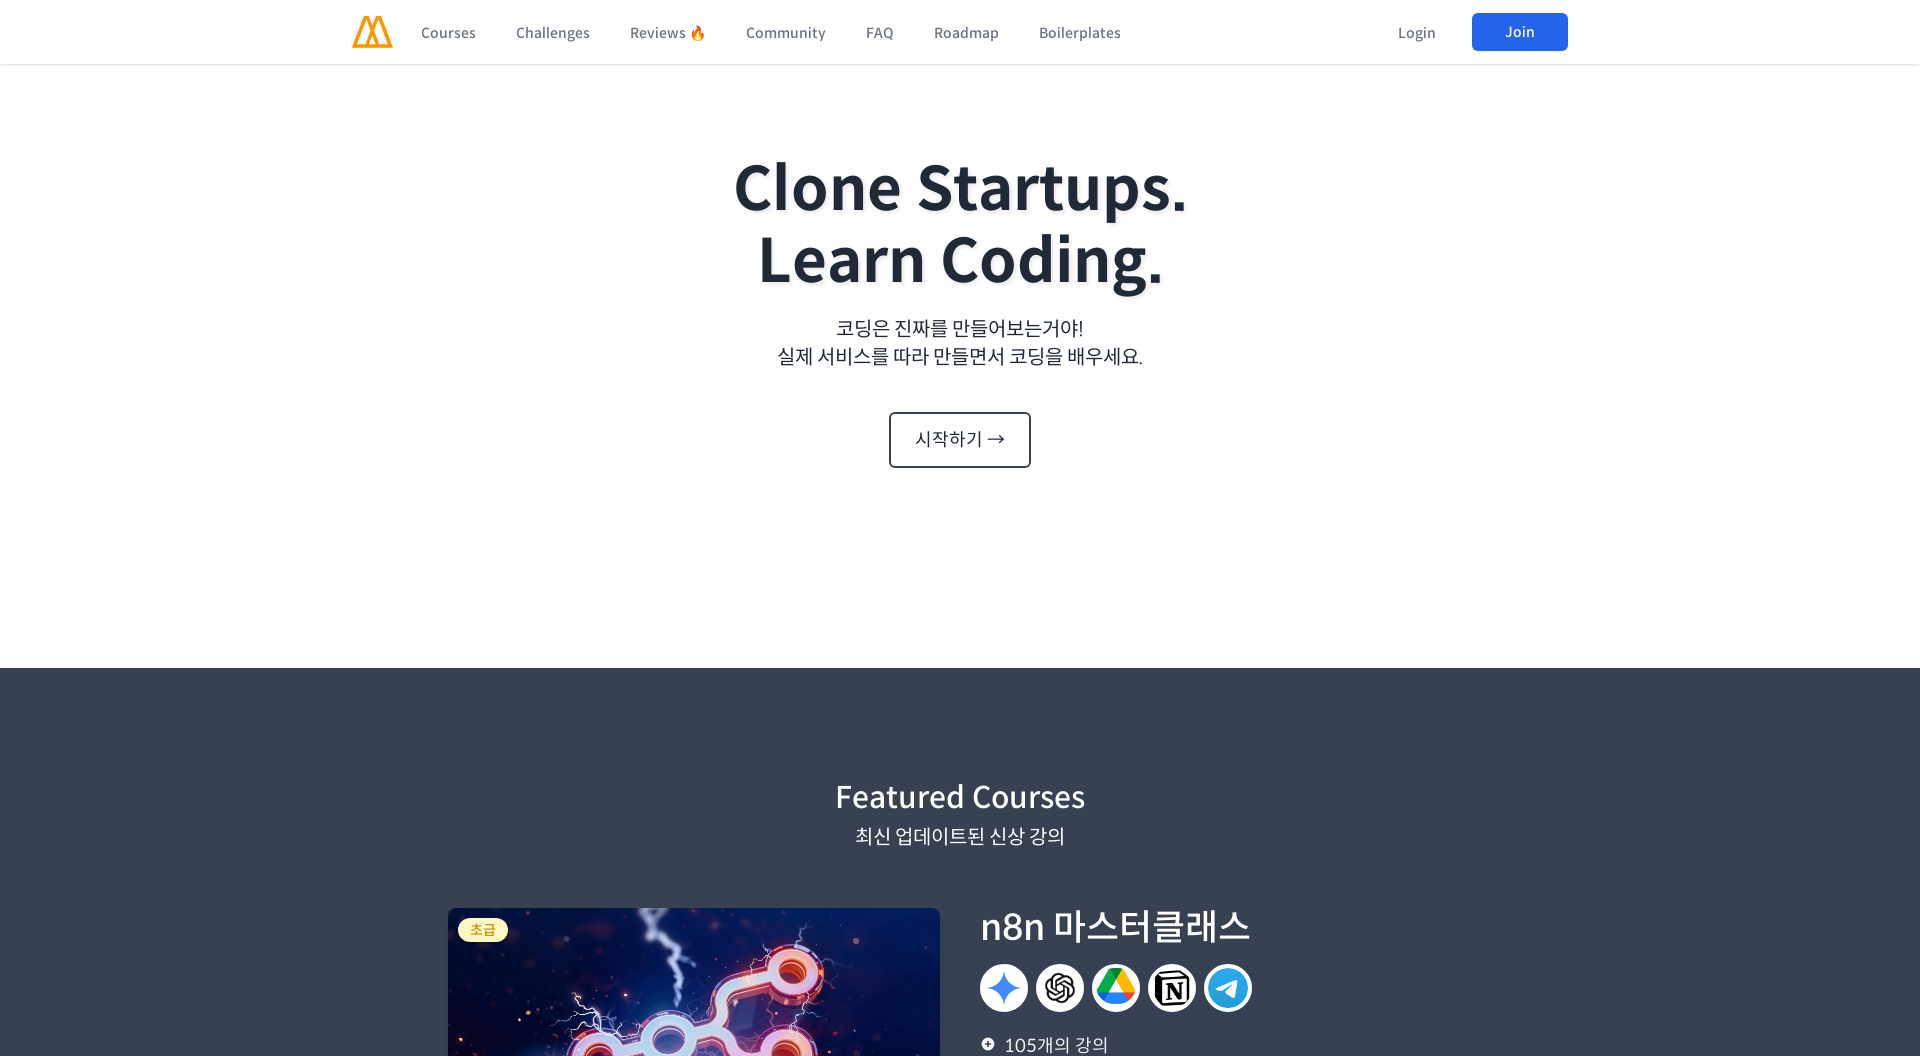

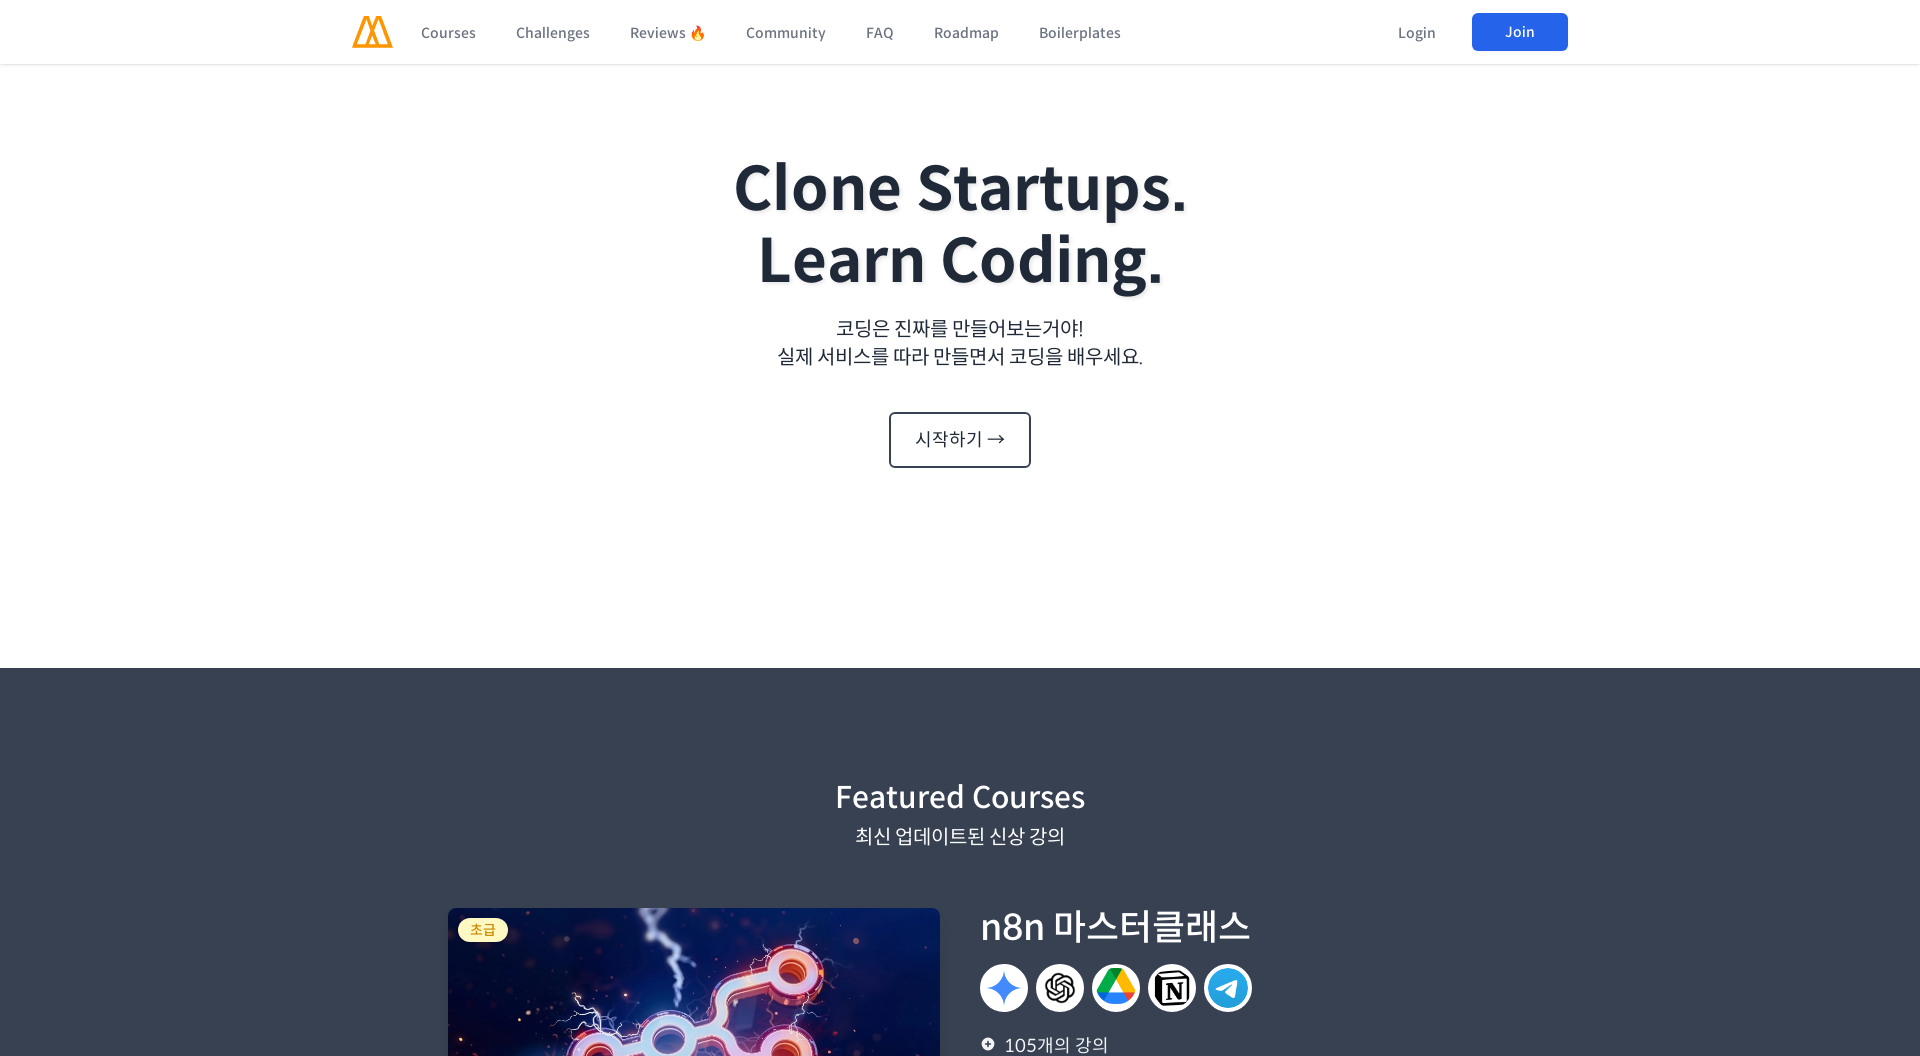